Tests calendar date picker functionality by selecting a specific year, month, and date, then verifying the selected values are correctly displayed

Starting URL: https://rahulshettyacademy.com/seleniumPractise/#/offers

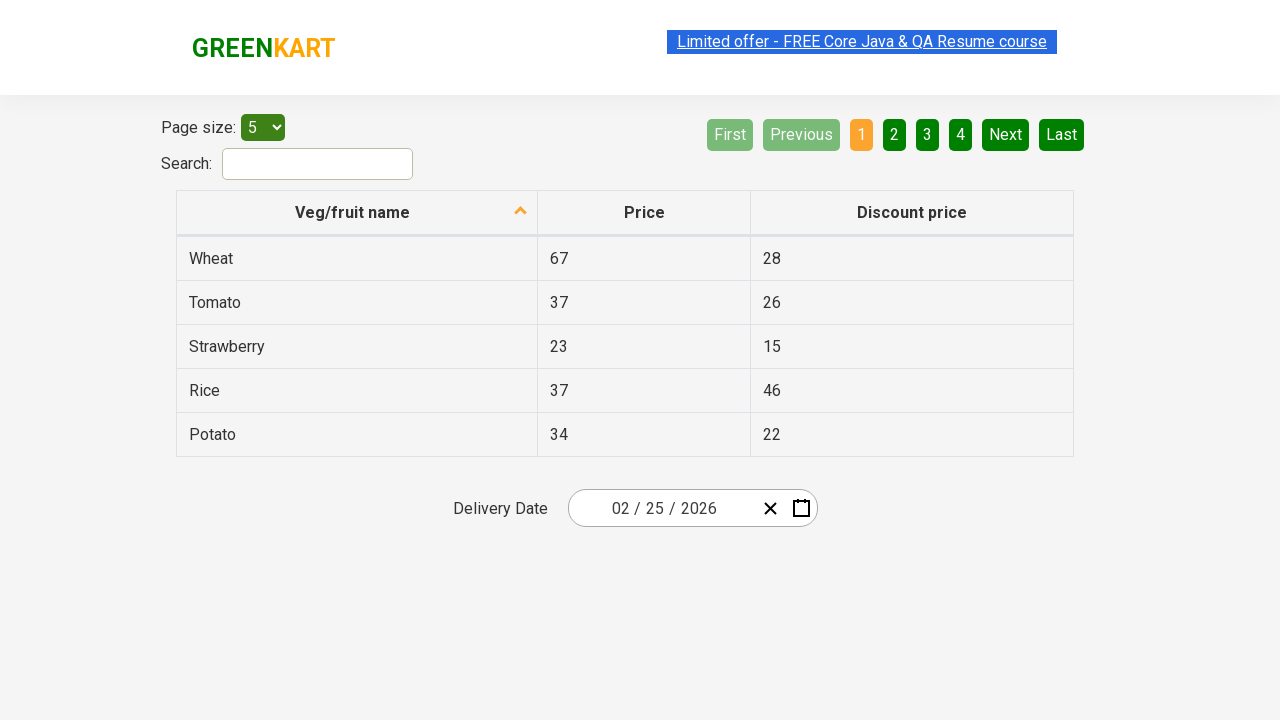

Clicked year input field to open calendar at (698, 508) on input[name='year']
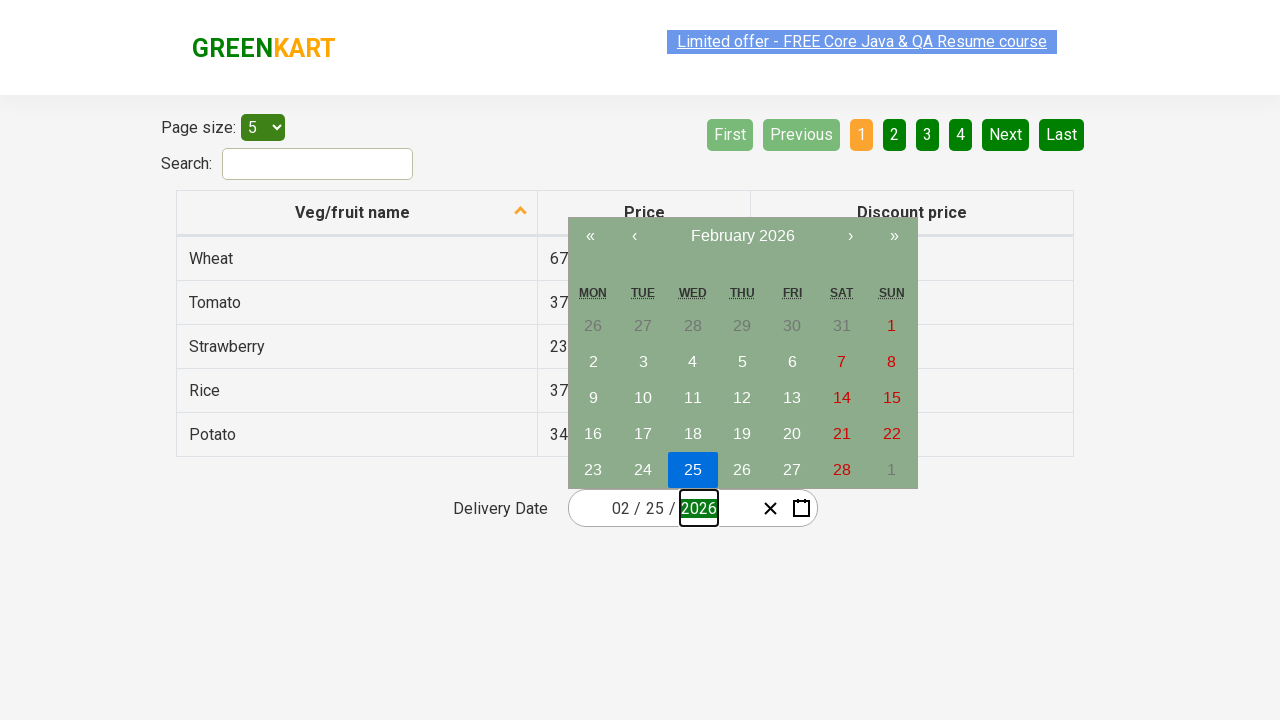

Clicked navigation label to navigate to year view at (742, 236) on .react-calendar__navigation__label
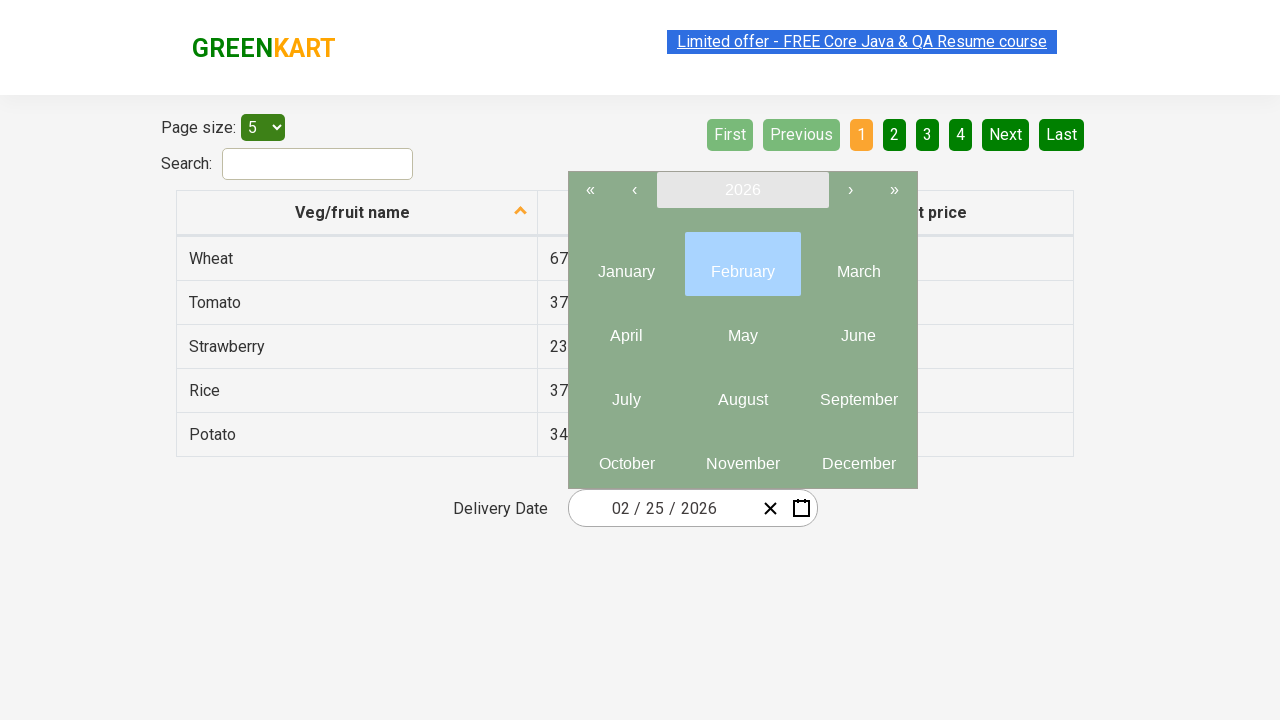

Clicked navigation label again to navigate to decade view at (742, 190) on .react-calendar__navigation__label
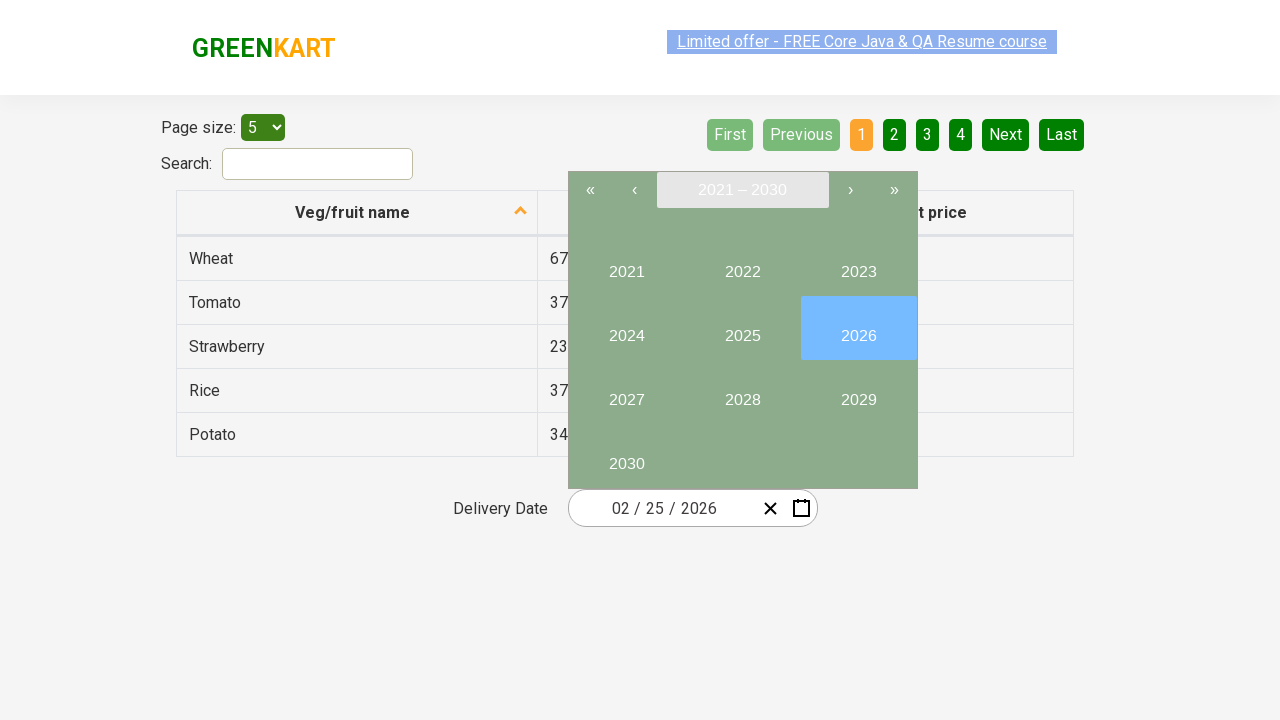

Selected year 2027 from decade view at (626, 392) on button:has-text('2027')
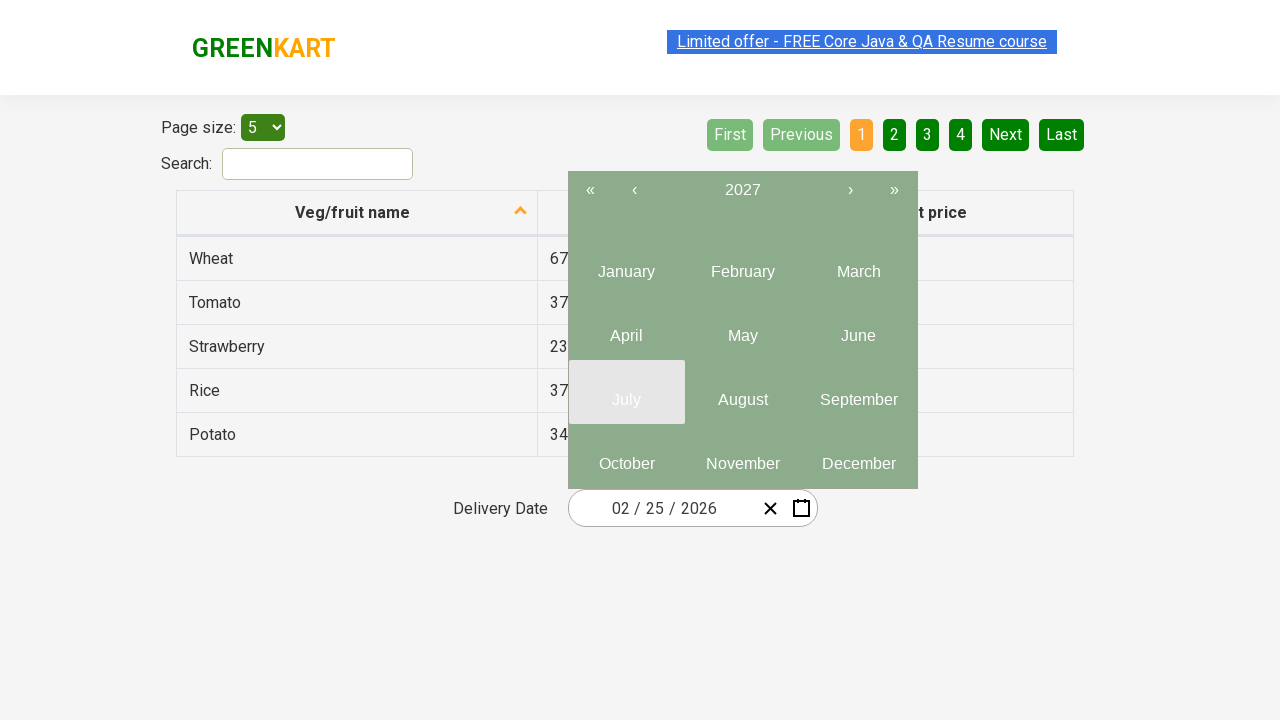

Selected June (6th month) from year view at (858, 328) on .react-calendar__year-view__months__month >> nth=5
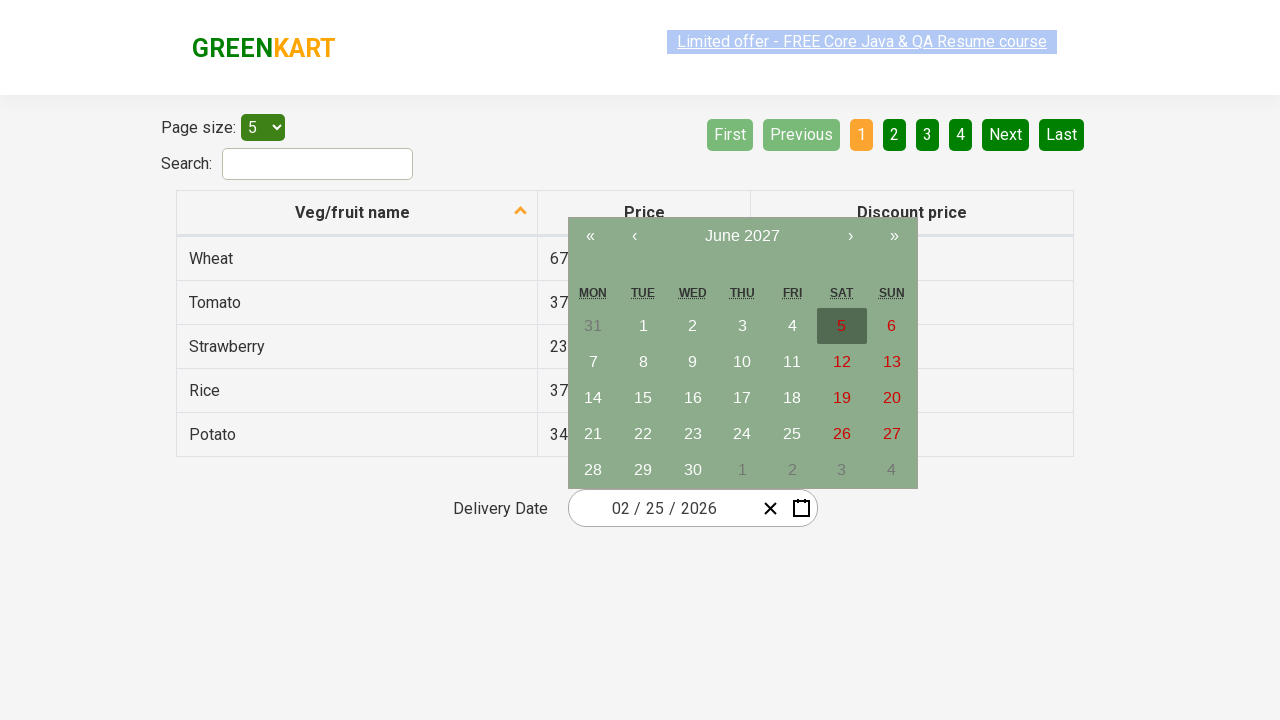

Selected date 15 from calendar at (643, 398) on abbr:has-text('15')
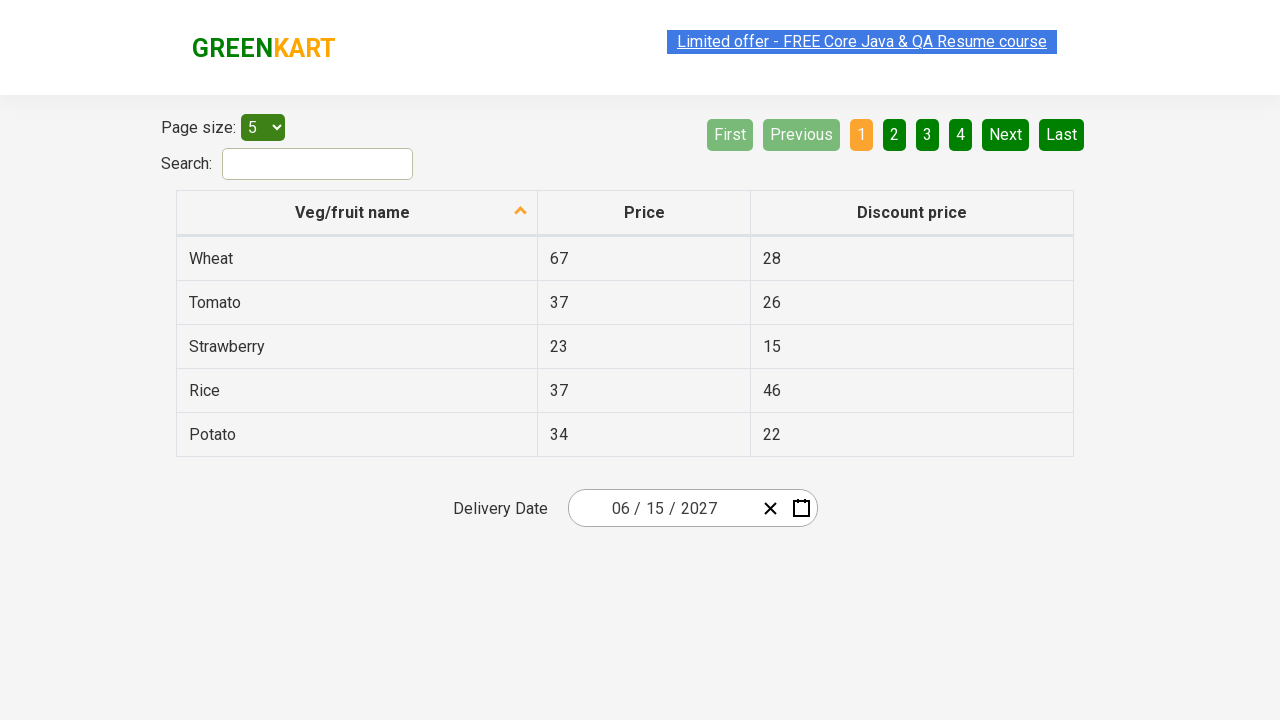

Waited 500ms for date to be populated
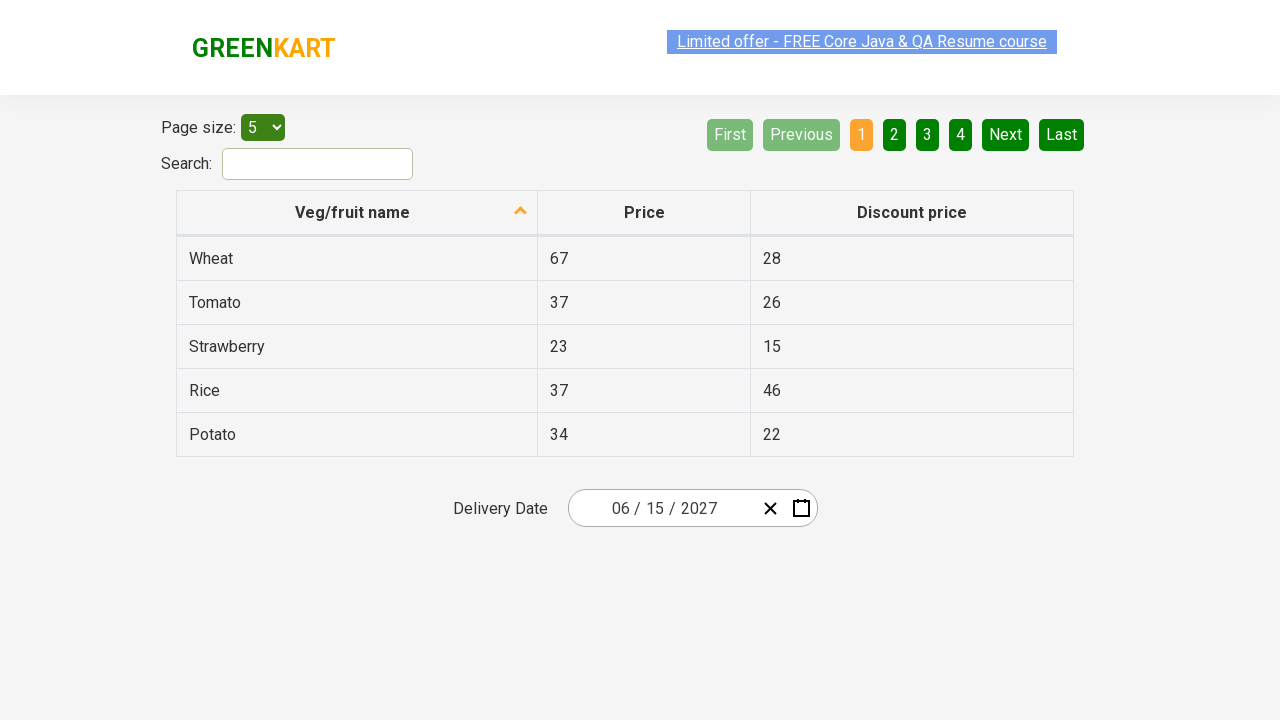

Located month input field
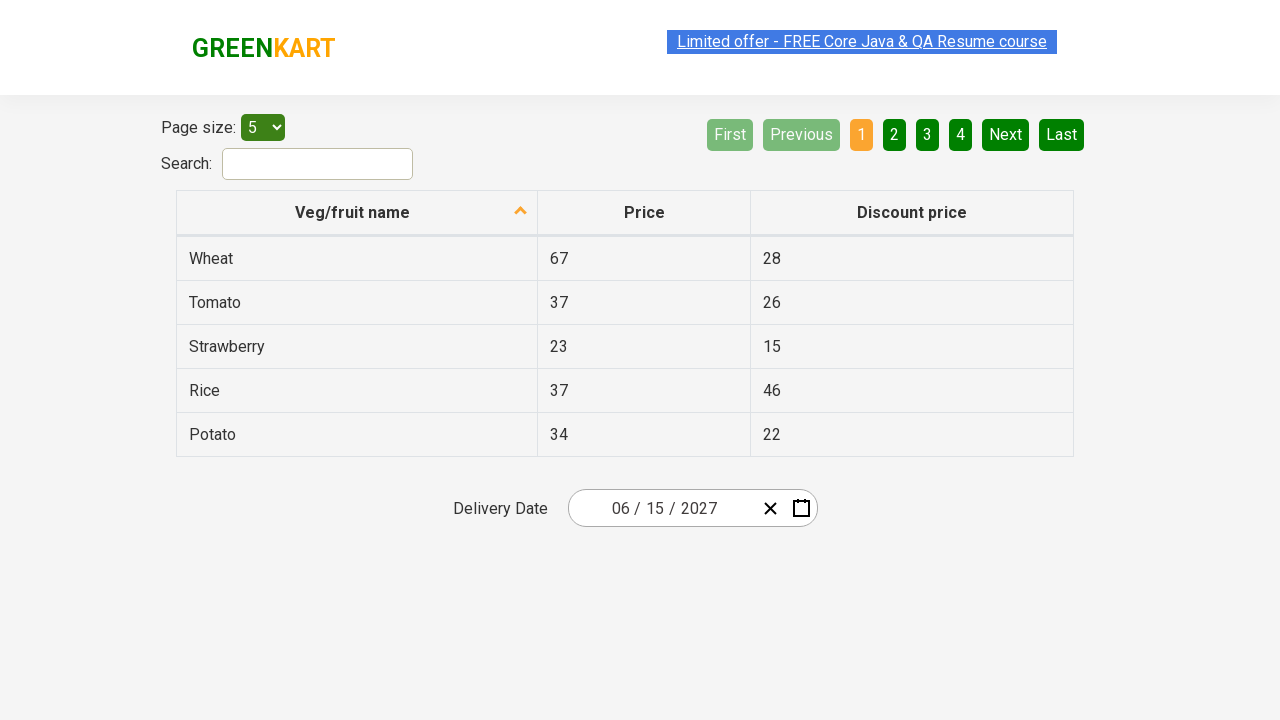

Located day input field
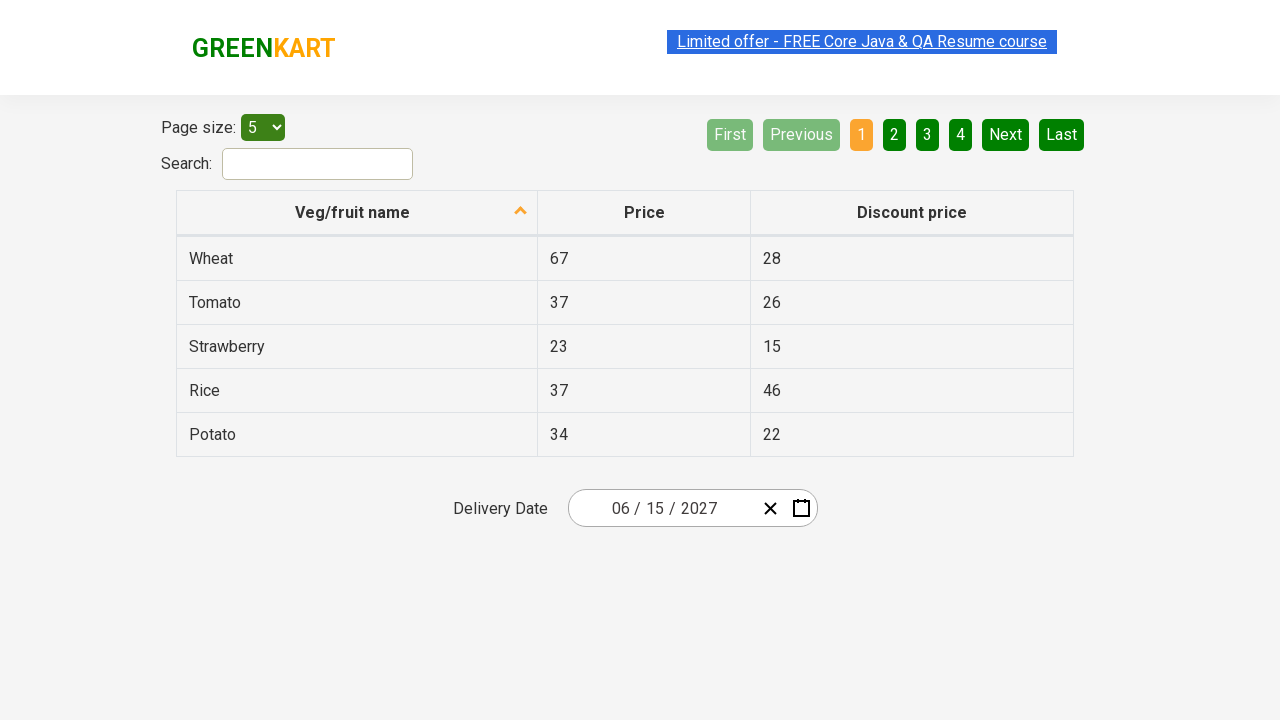

Located year input field
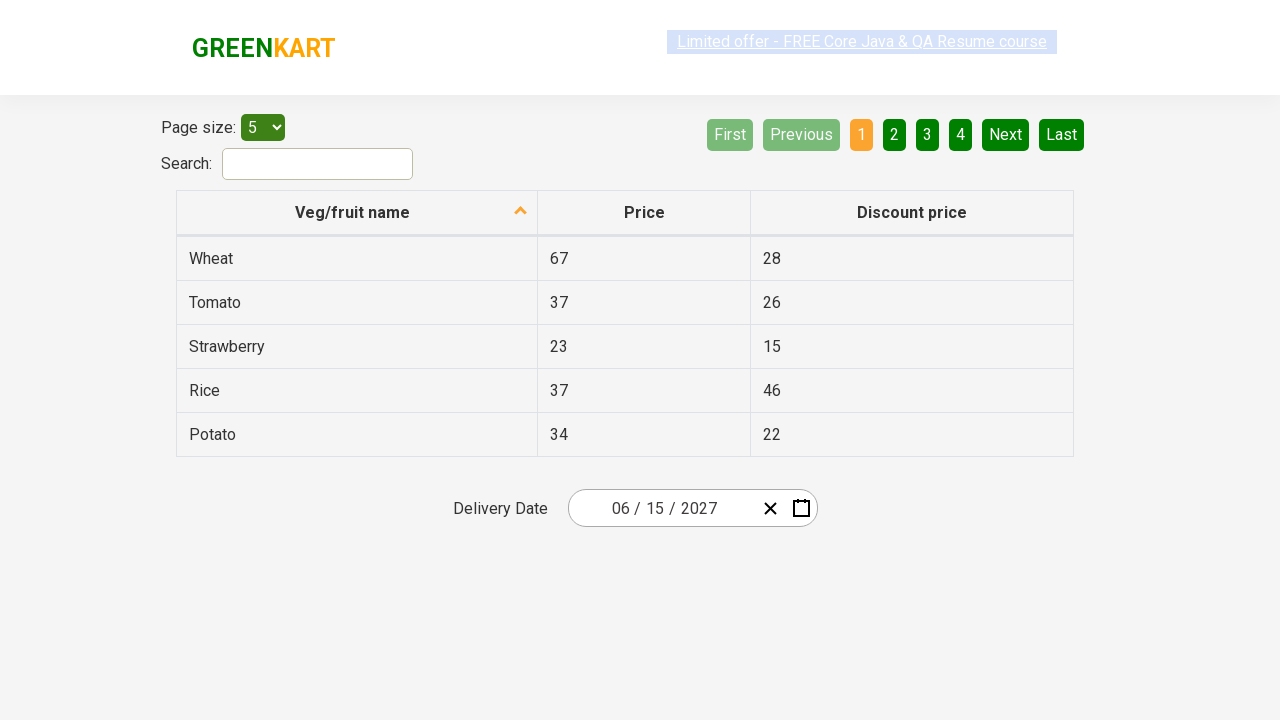

Verified month input value is '6' (June)
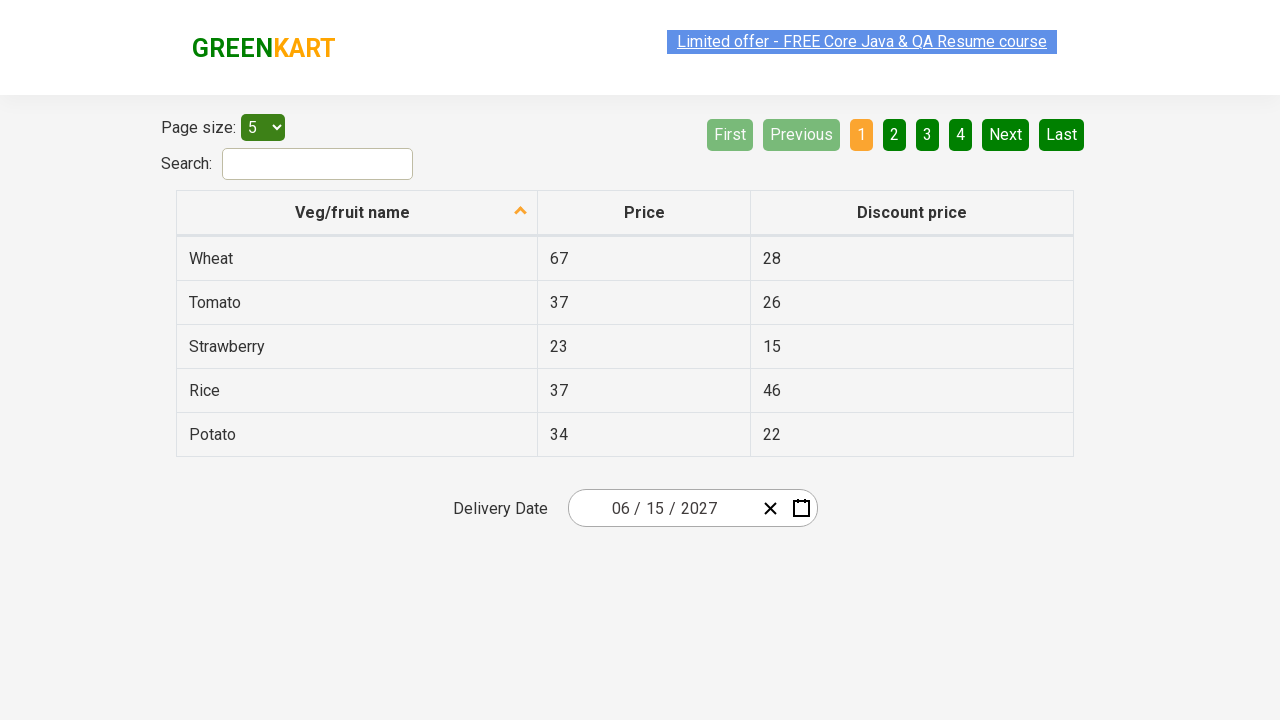

Verified day input value is '15'
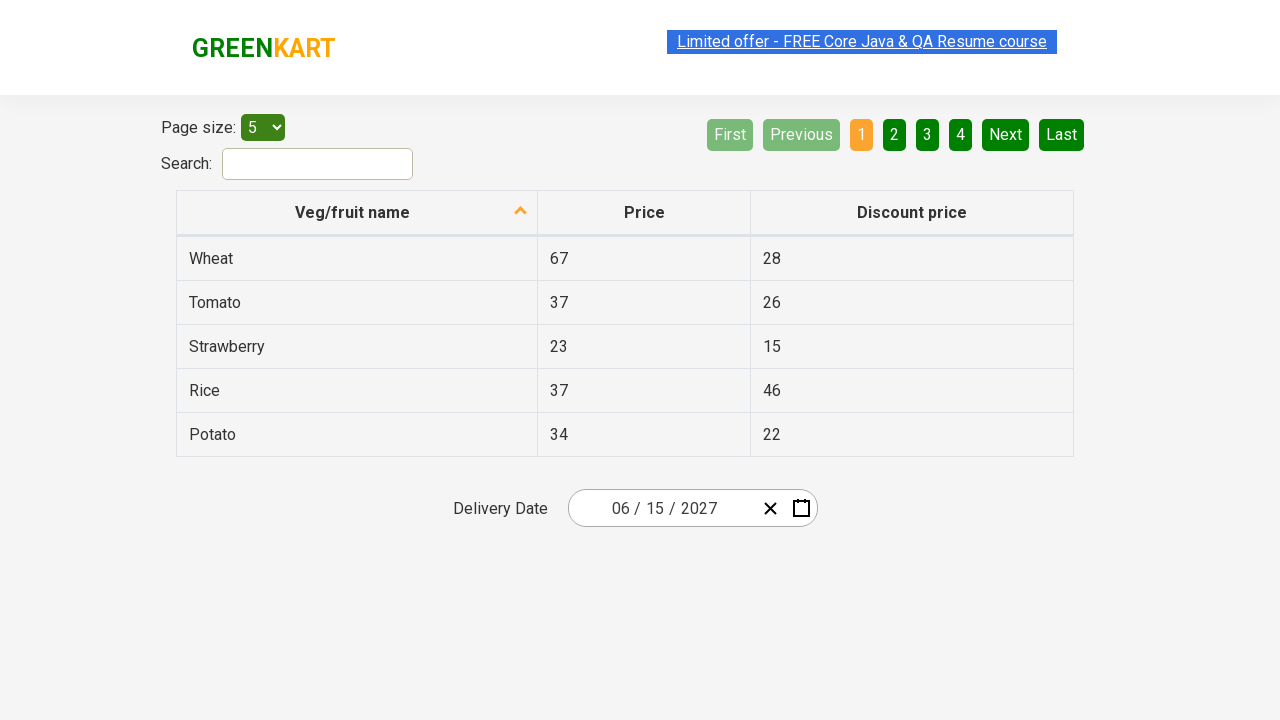

Verified year input value is '2027'
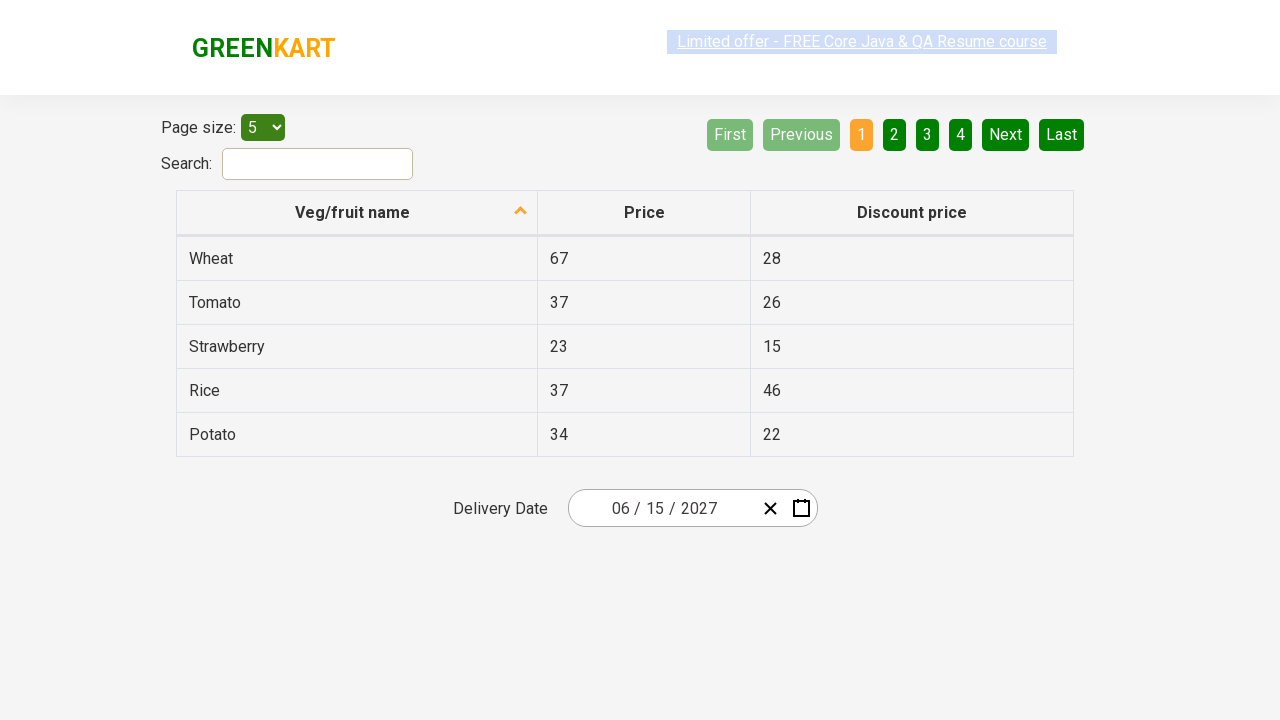

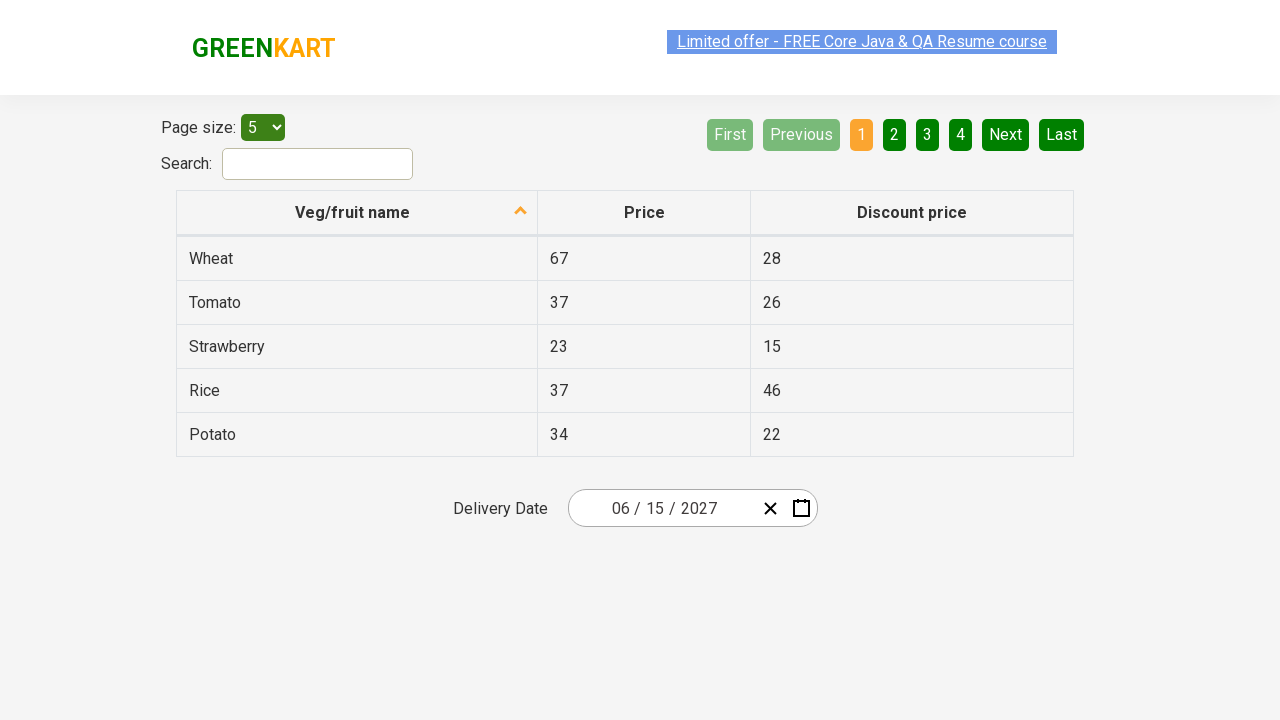